Tests the contact us form by navigating to the contact page, filling out name, email, phone, and message fields, then submitting and verifying the confirmation message.

Starting URL: https://parabank.parasoft.com/

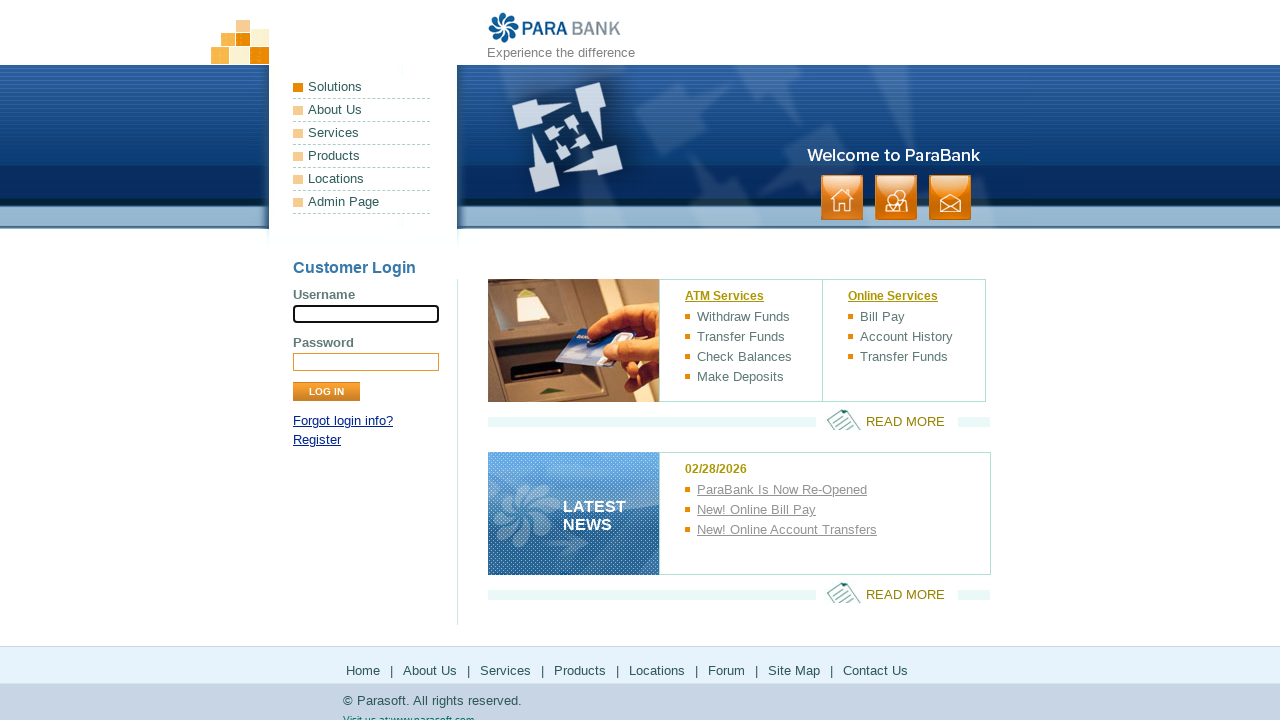

Clicked contact link at (950, 198) on xpath=//a[contains(text(), 'contact')]
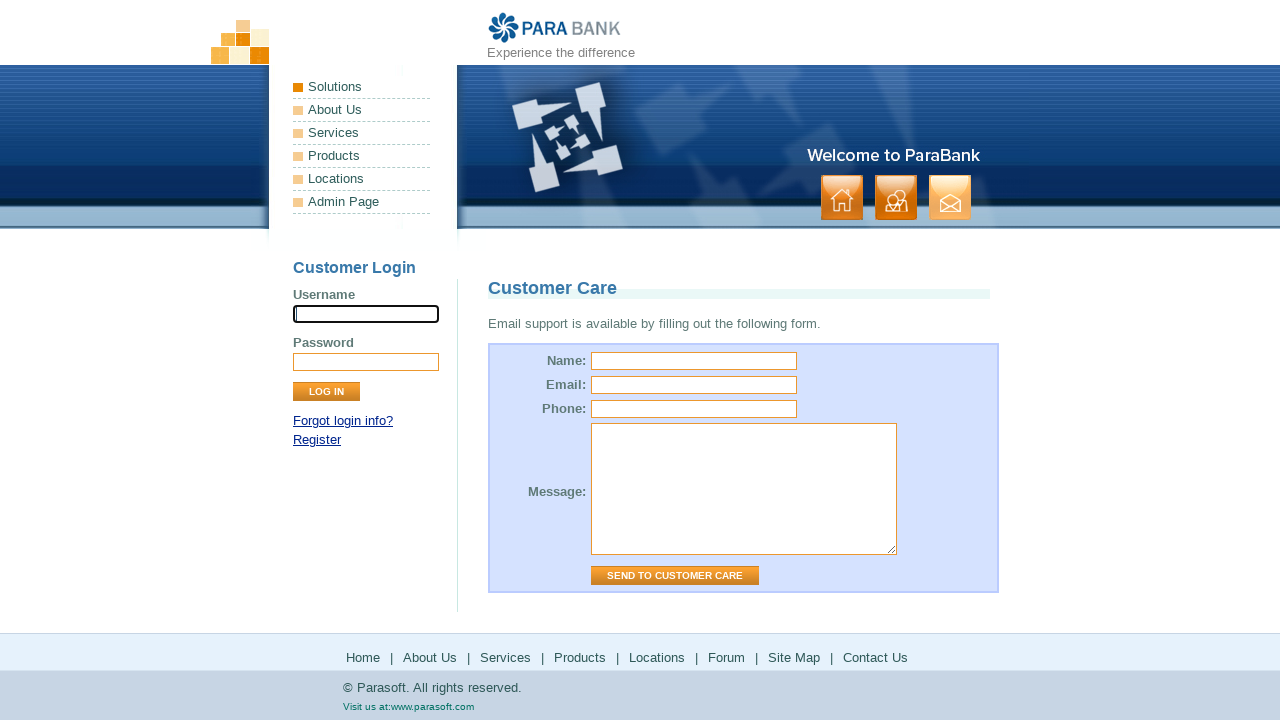

Contact page loaded
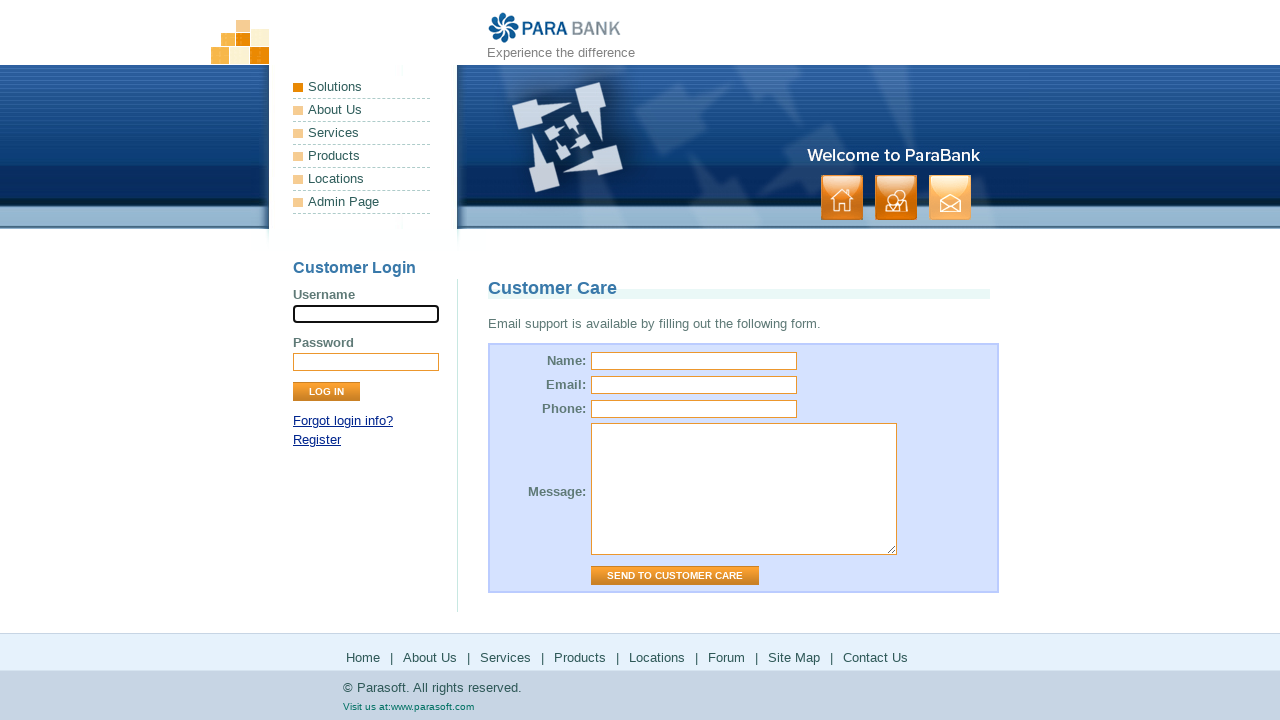

Filled name field with 'TestUser1' on input[name='name']
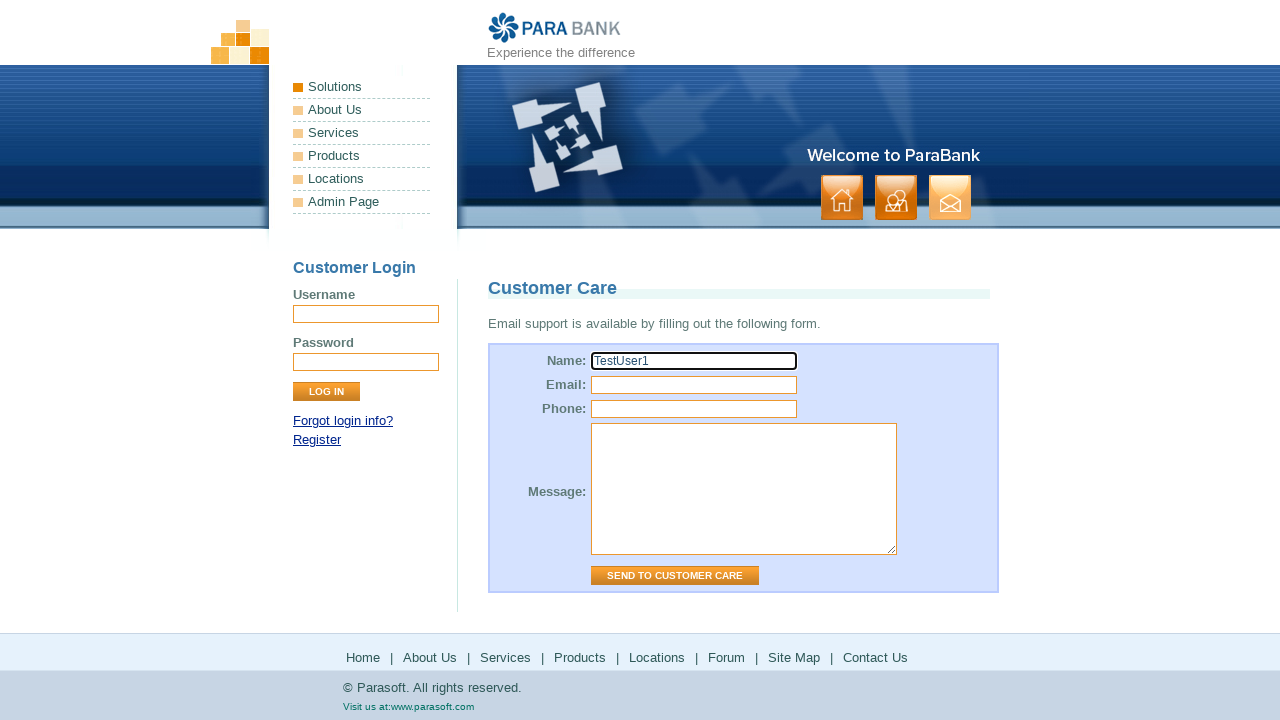

Filled email field with 'example@example.com' on input[name='email']
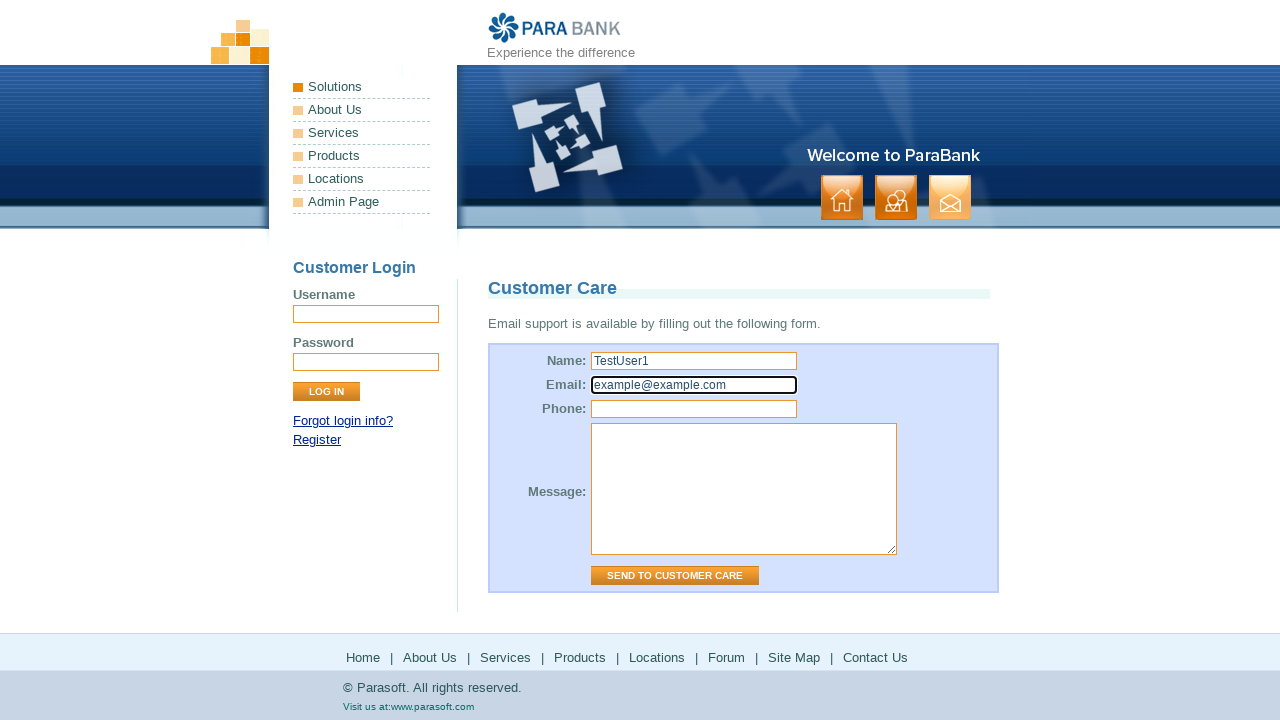

Filled phone field with '111111111' on input[name='phone']
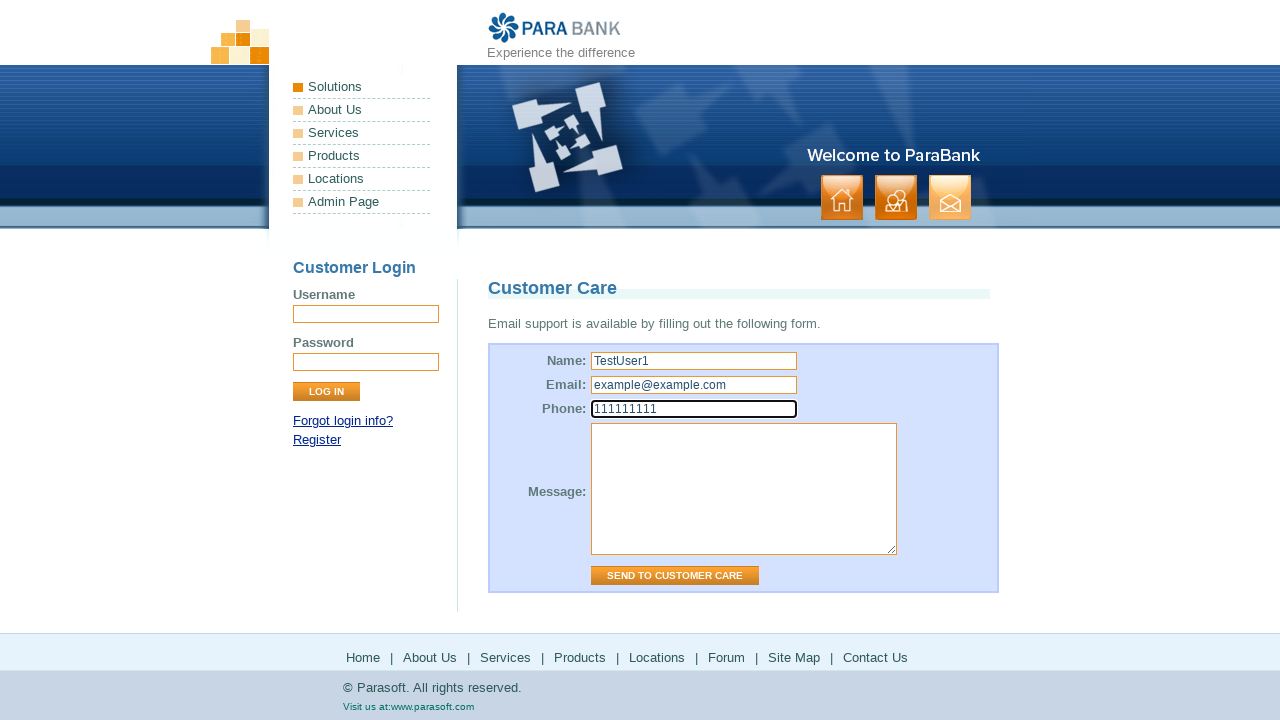

Filled message field with 'Text' on textarea[name='message']
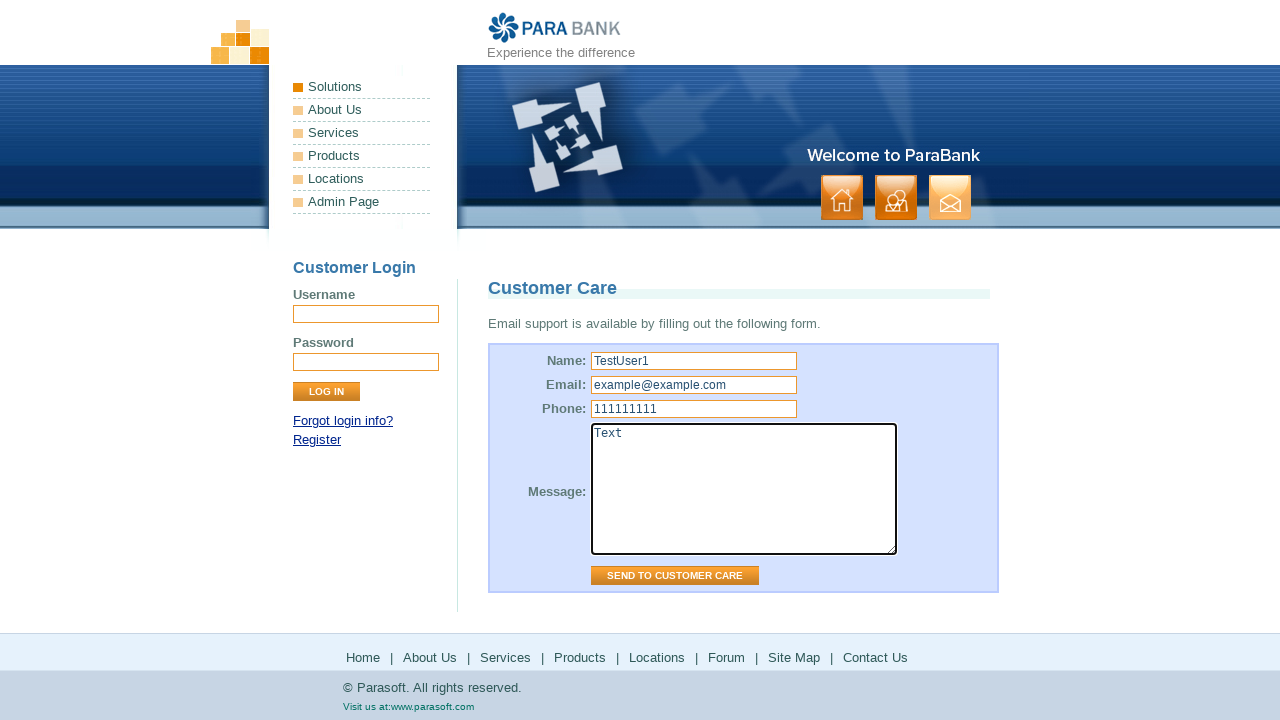

Clicked submit button at (675, 576) on xpath=//*[@id='contactForm']//descendant::input[@class='button']
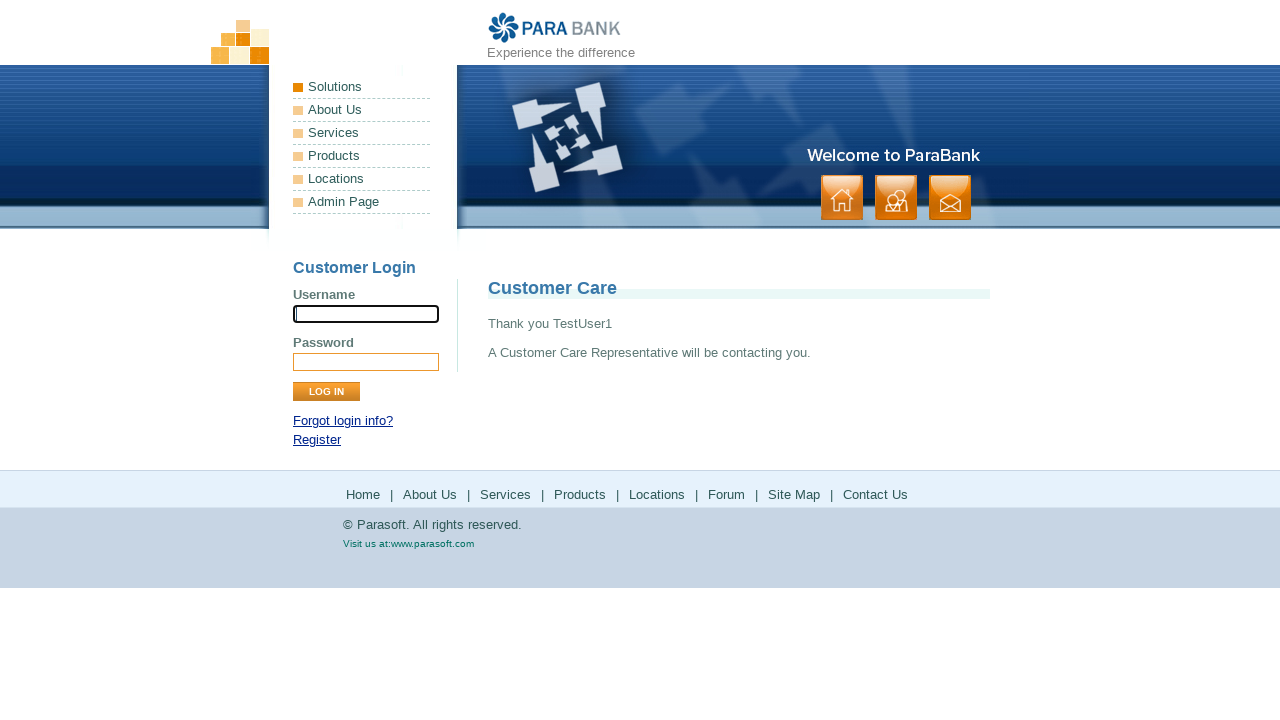

Confirmation message 'Thank you' appeared
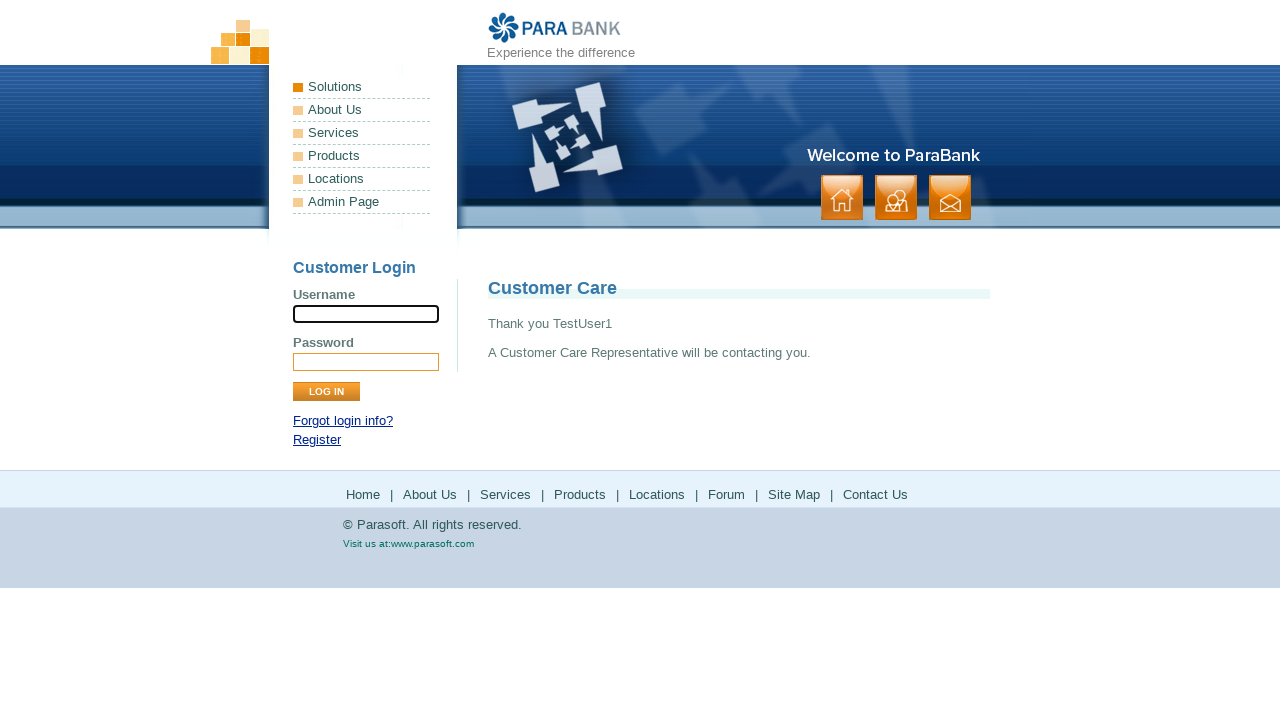

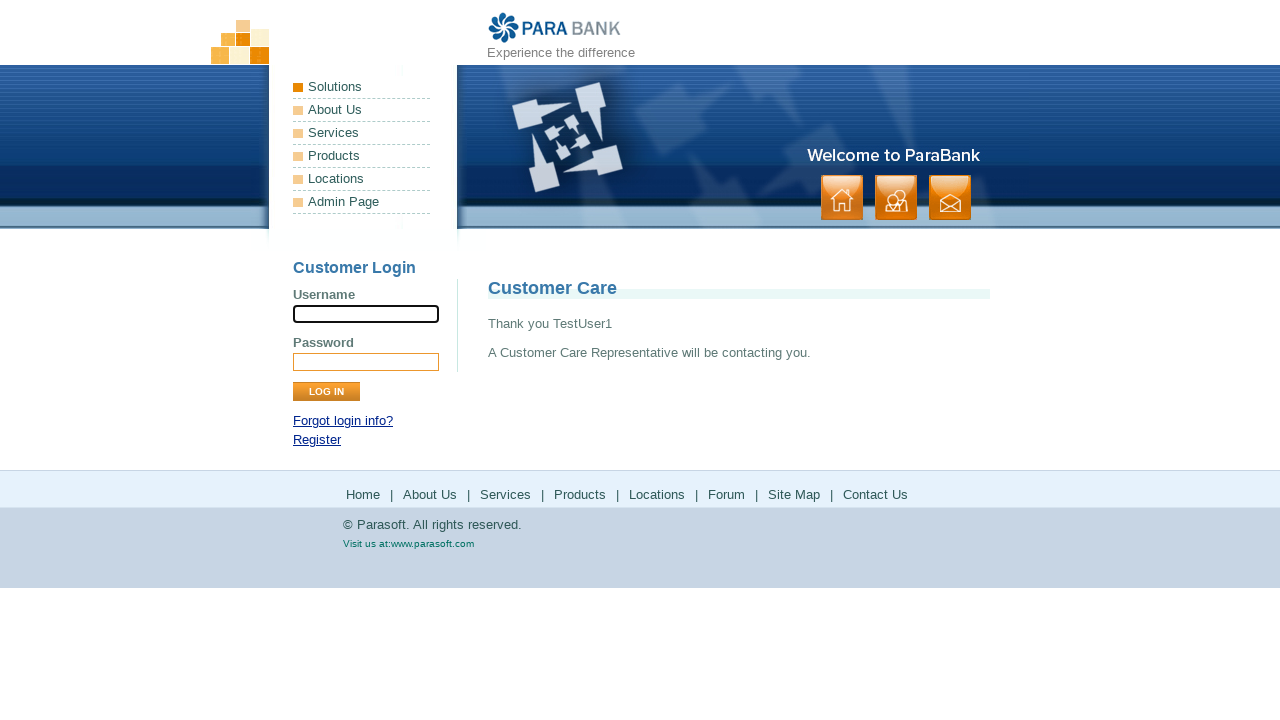